Navigates to livescore.com and then navigates to a specific sports section (Champions League football scores page) to view live scores.

Starting URL: http://www.livescore.com/

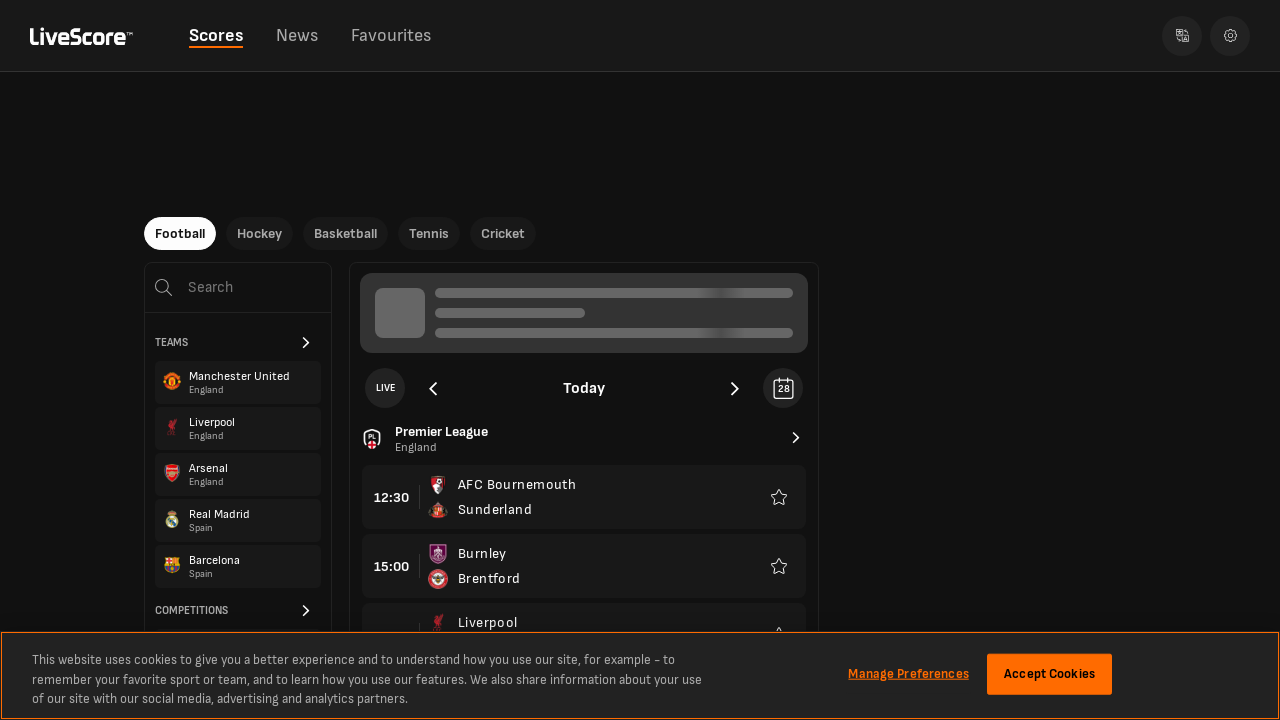

Navigated to Champions League football scores page on livescore.com
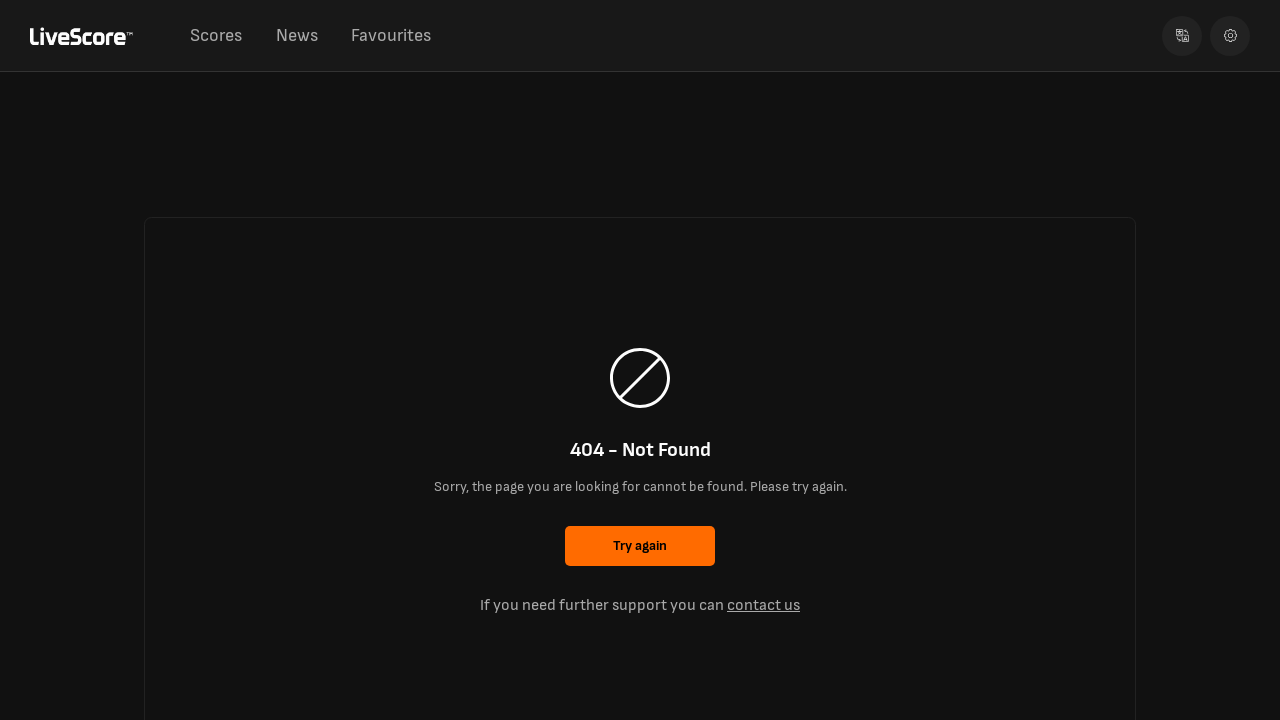

Champions League page content loaded successfully
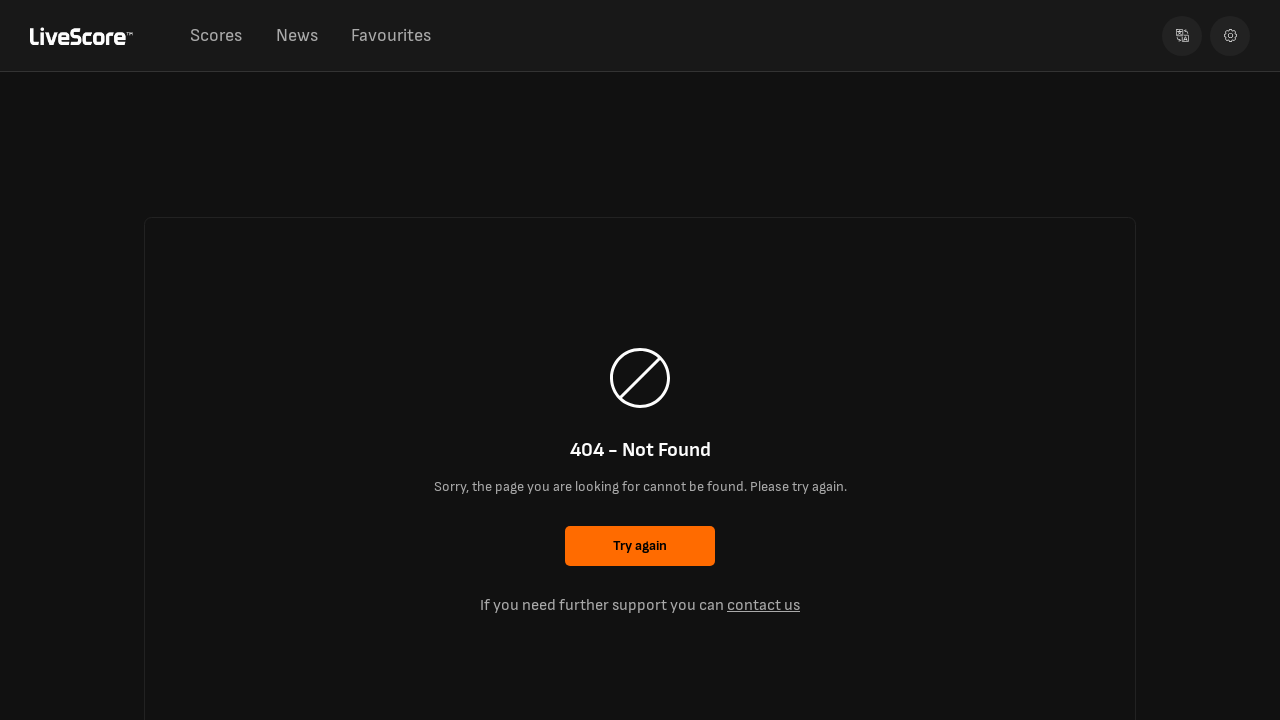

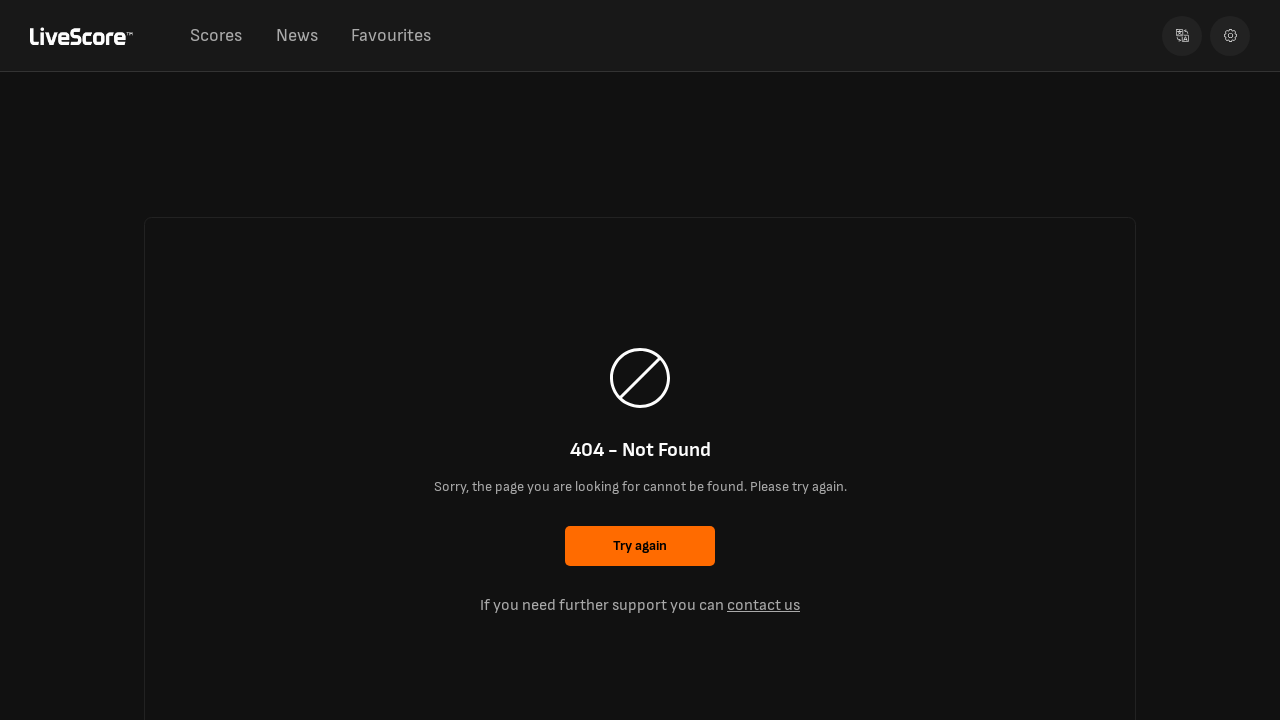